Tests XPath locator strategies by finding and extracting text from various elements using parent-child and sibling relationships

Starting URL: https://rahulshettyacademy.com/AutomationPractice/

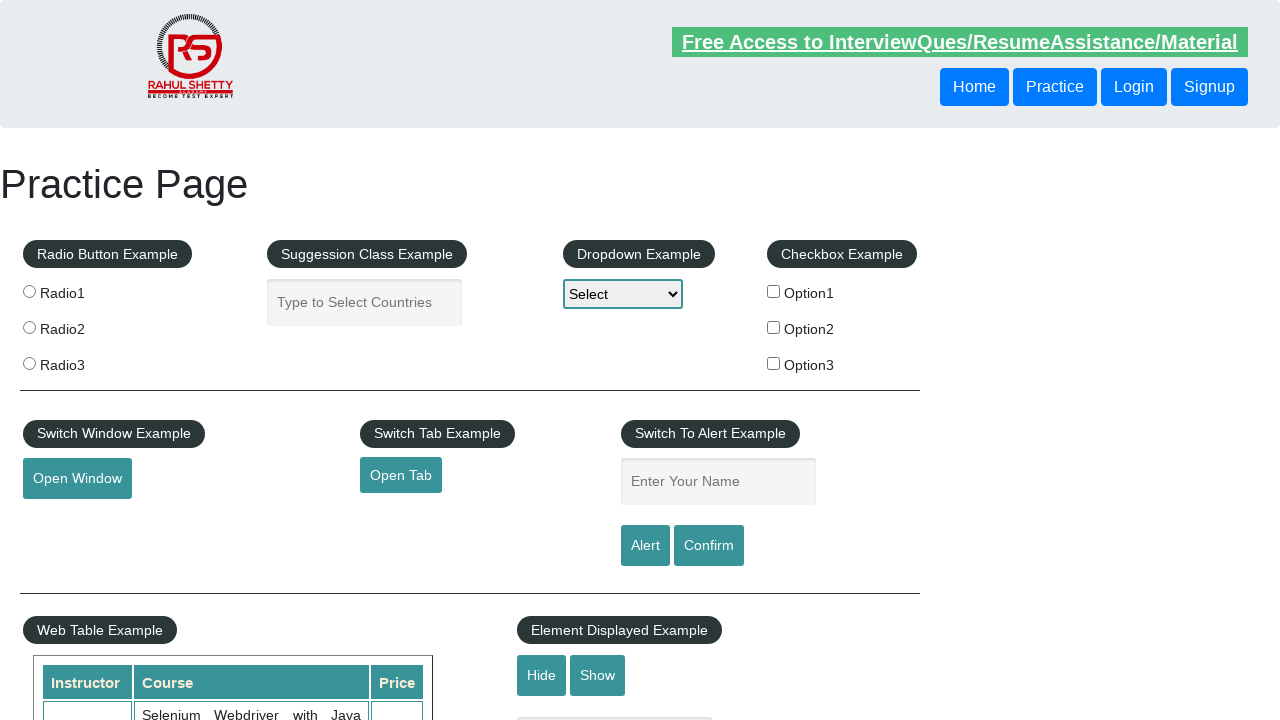

Extracted text from button using following-sibling XPath strategy
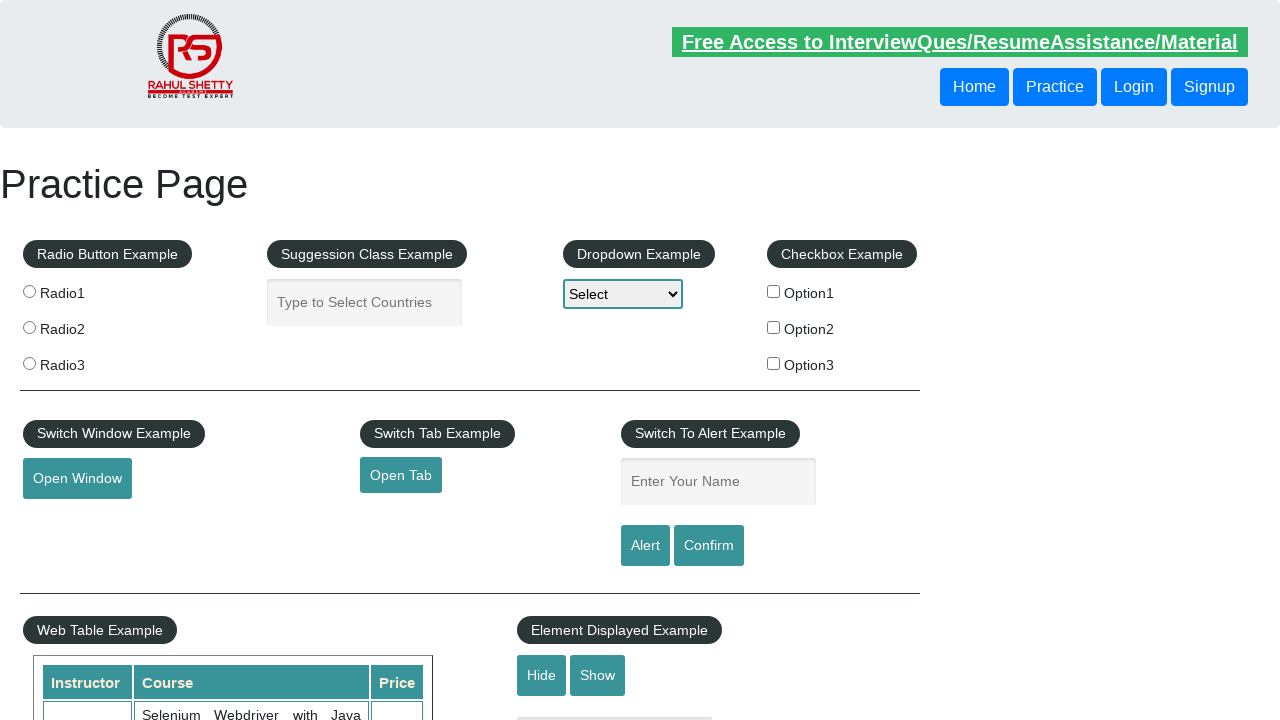

Extracted text from button using preceding-sibling XPath strategy
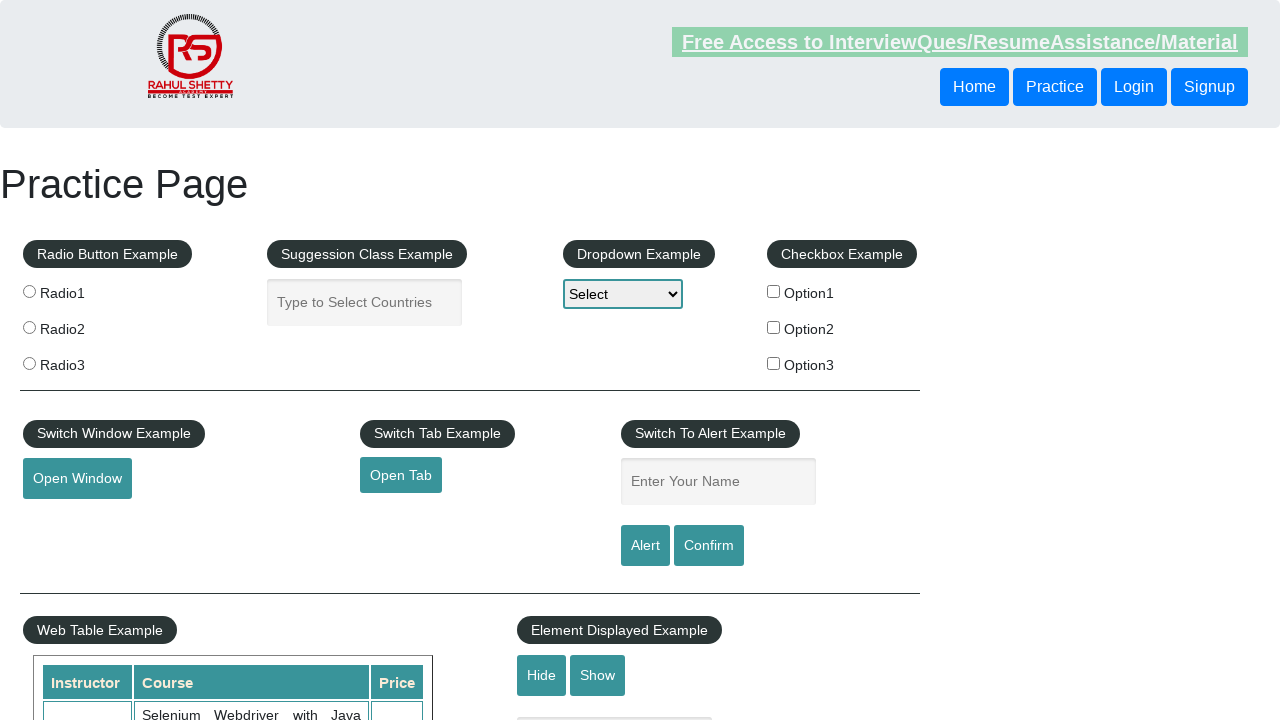

Extracted text from button using parent navigation XPath strategy
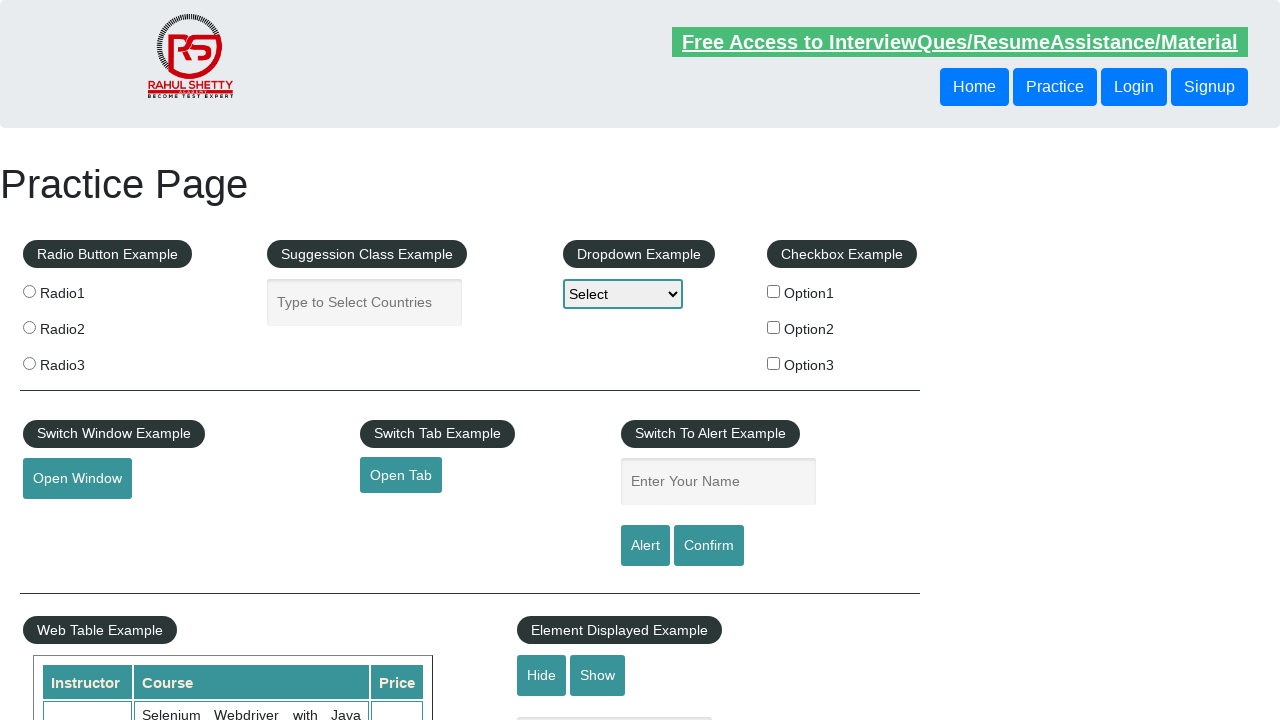

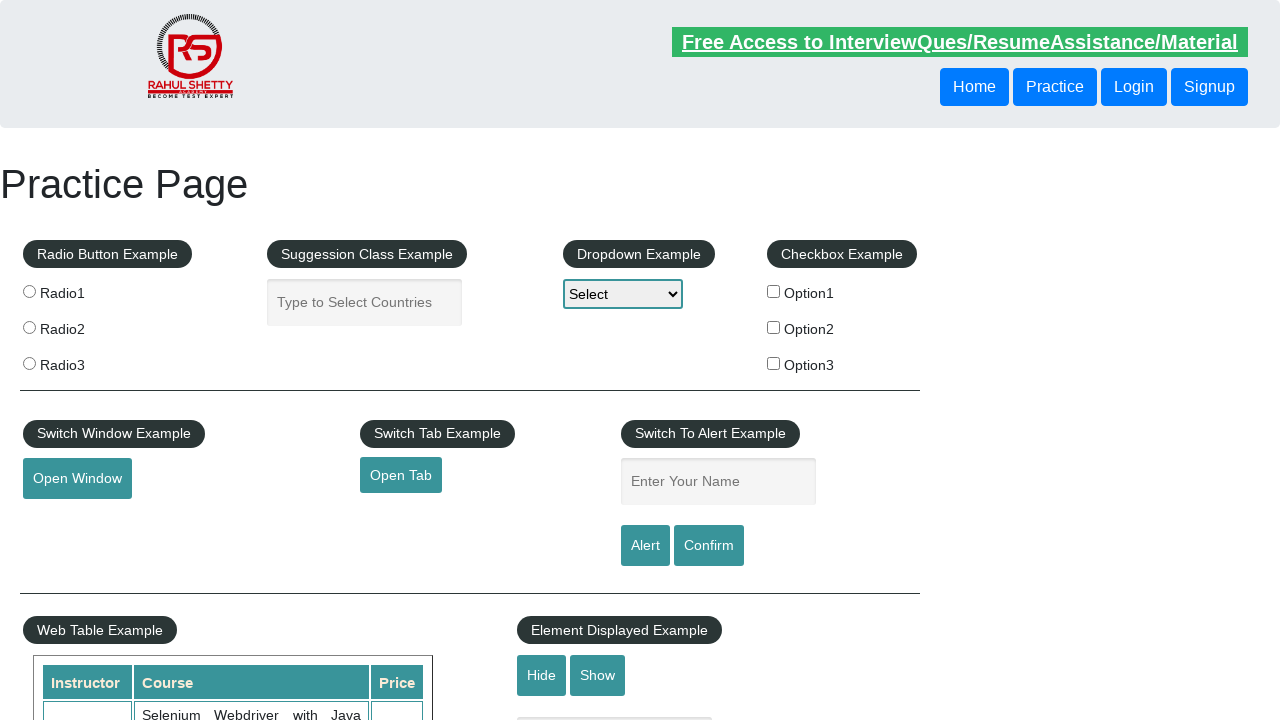